Tests navigating to page 3 by clicking the page number link

Starting URL: https://bonigarcia.dev/selenium-webdriver-java/navigation2.html

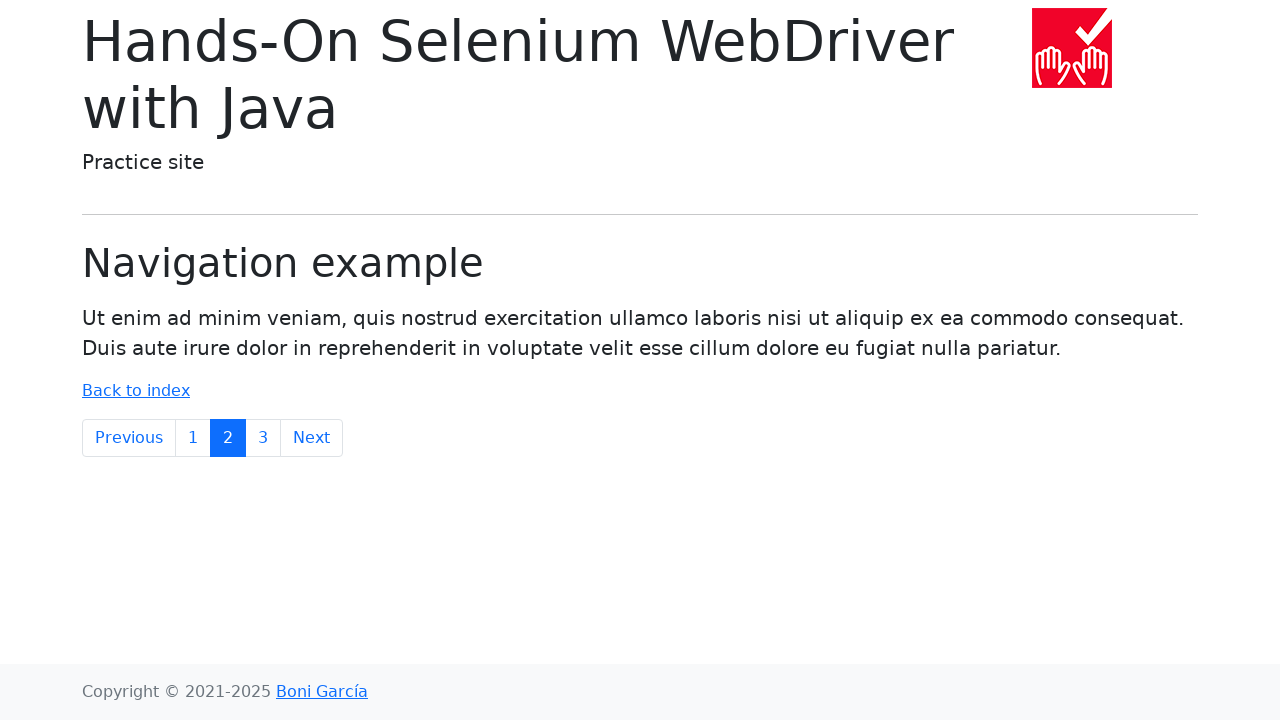

Navigated to navigation2.html page
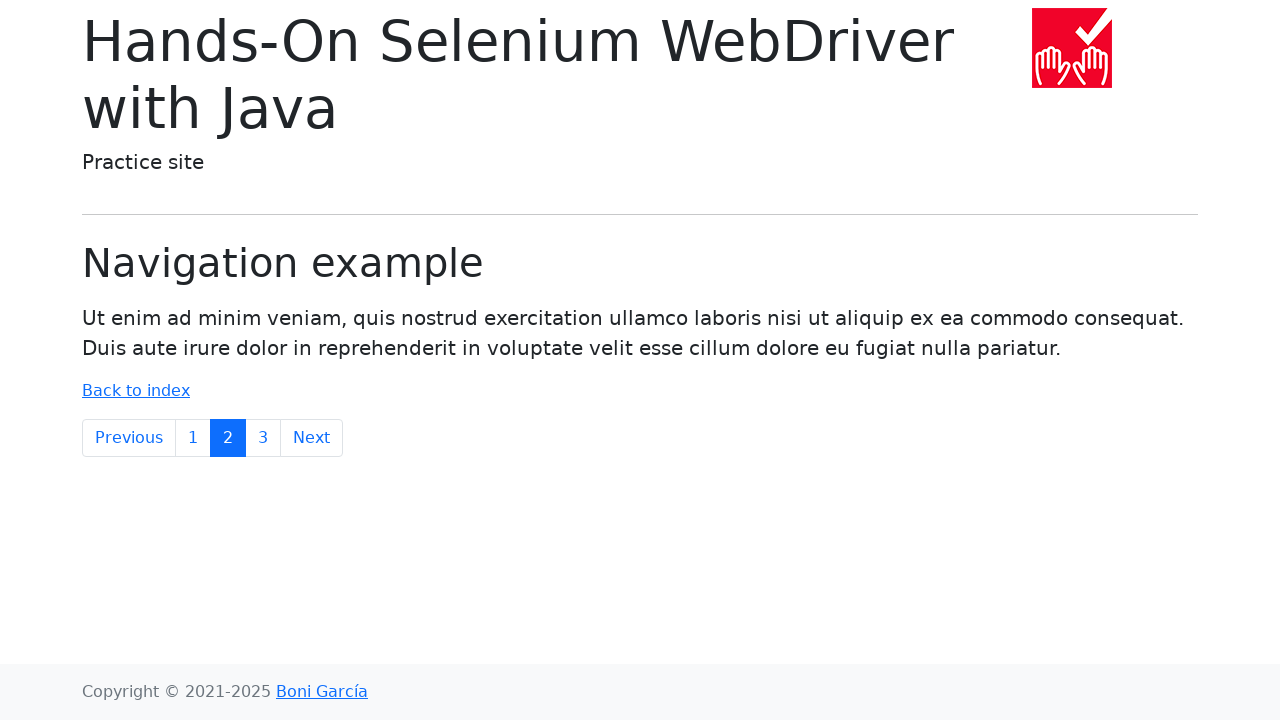

Clicked page 3 link to navigate to page 3 at (263, 438) on text=3
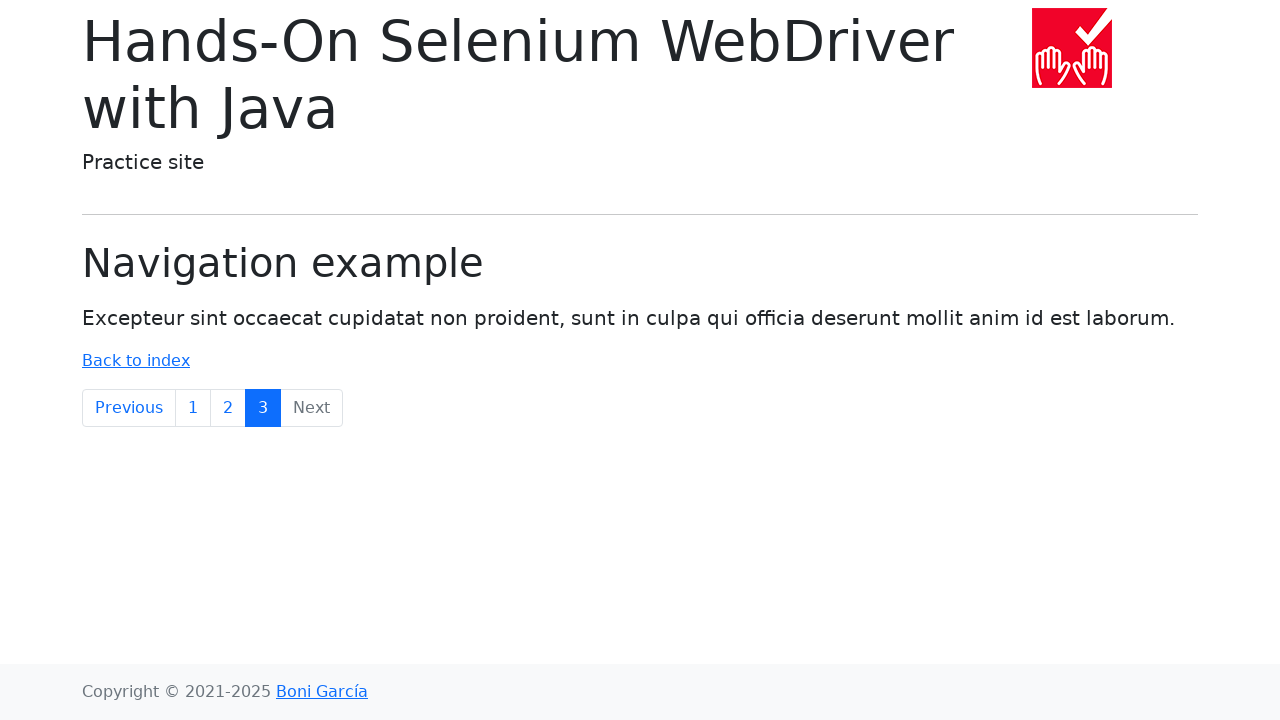

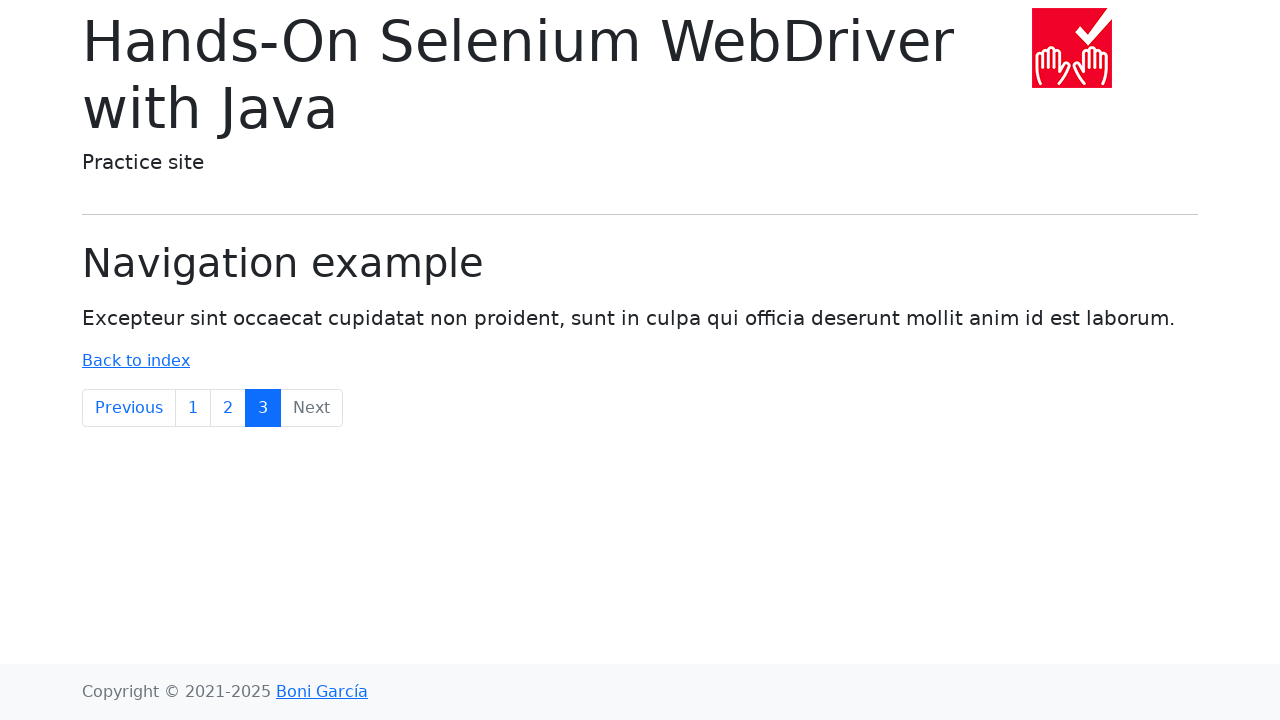